Navigates to jQuery UI website and scrolls down the page by 400 pixels

Starting URL: http://jqueryui.com

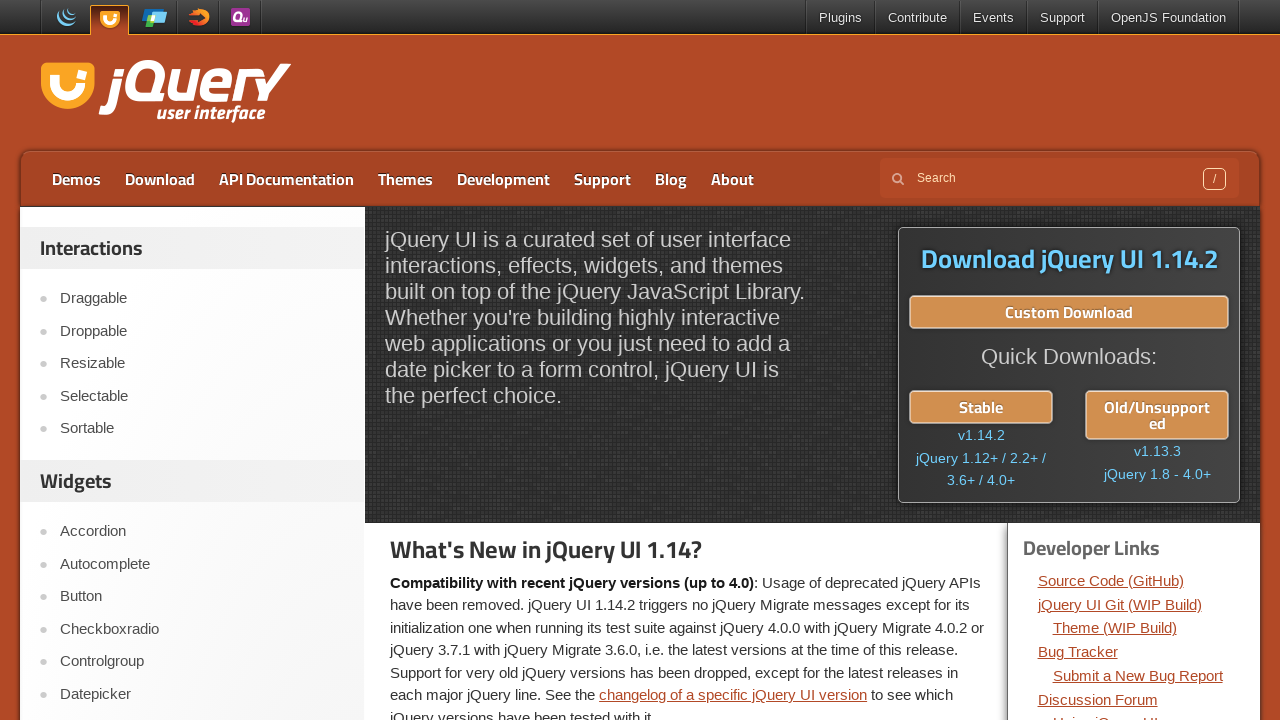

Navigated to jQuery UI website at http://jqueryui.com
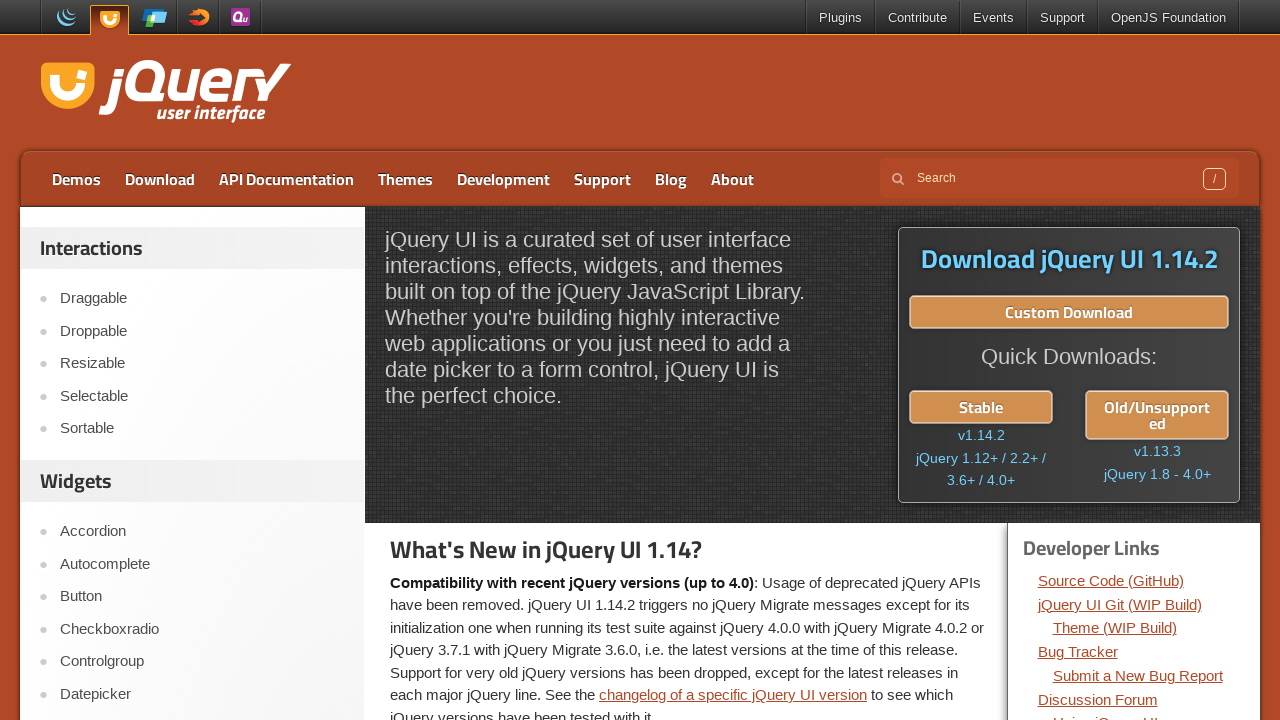

Scrolled page down by 400 pixels
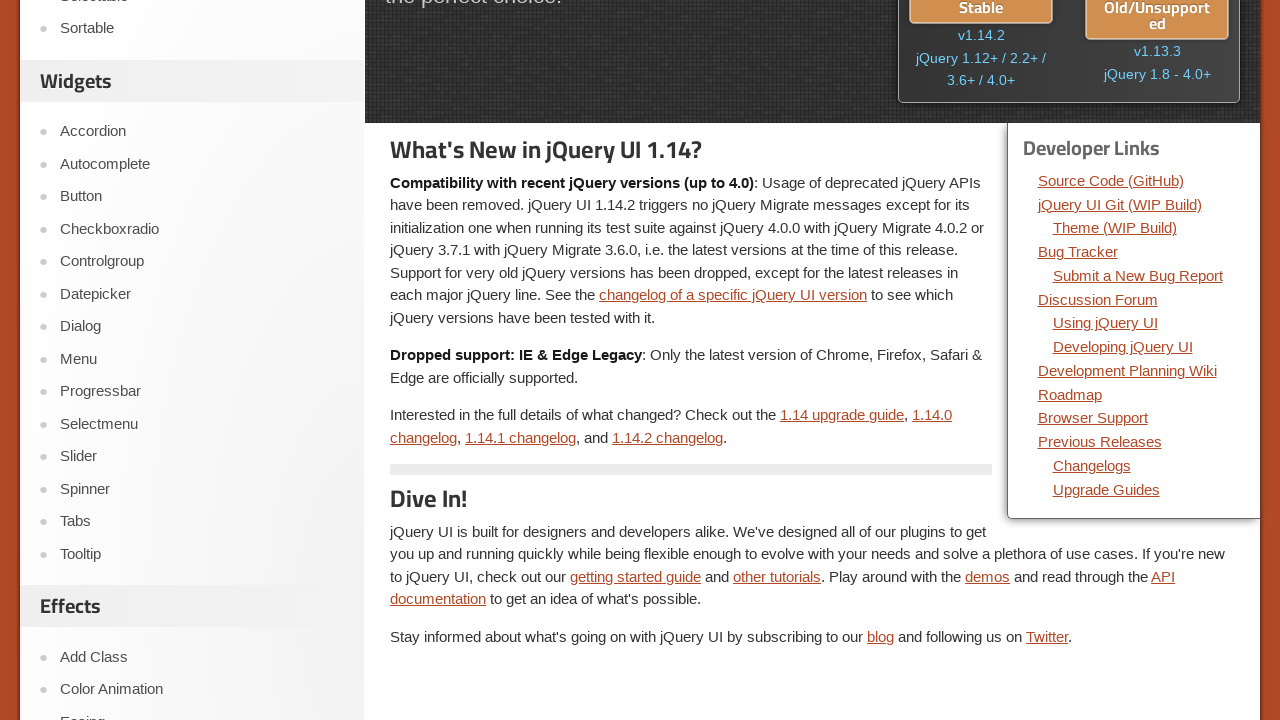

Waited 1 second for scroll to complete
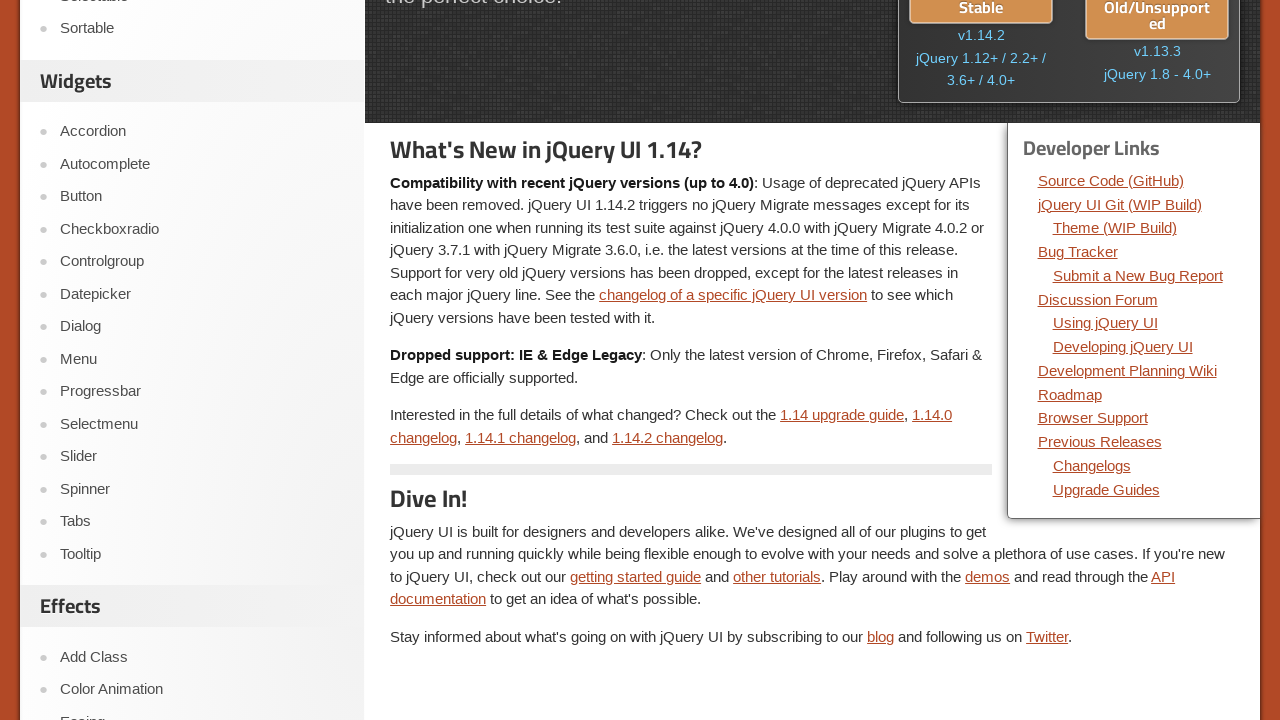

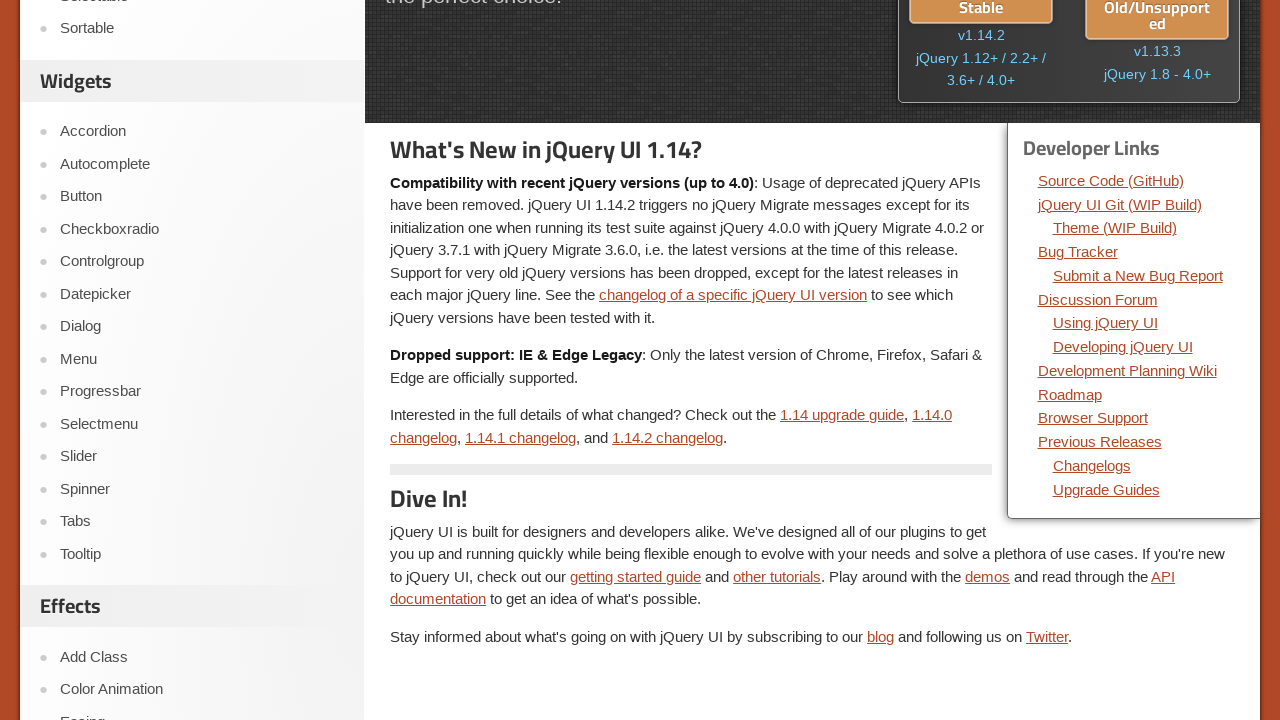